Tests tooltip functionality by hovering over a button and verifying the tooltip text appears

Starting URL: https://demoqa.com/tool-tips

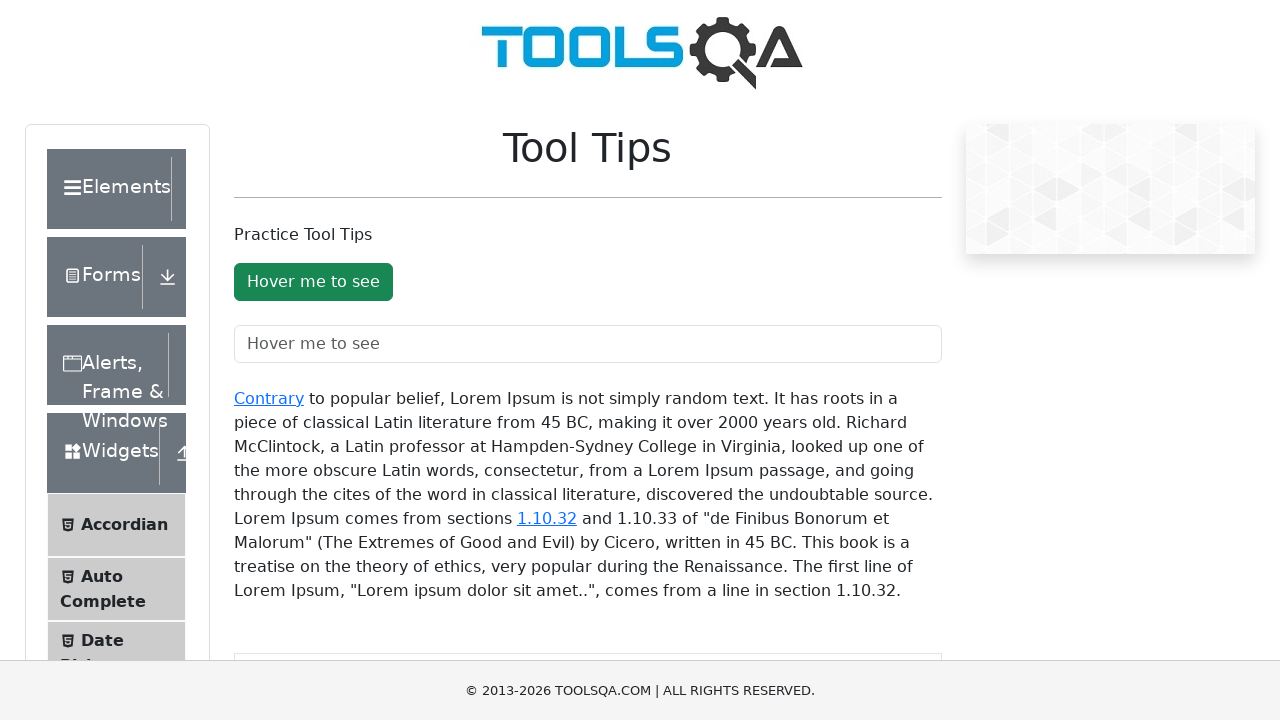

Located the tooltip button element
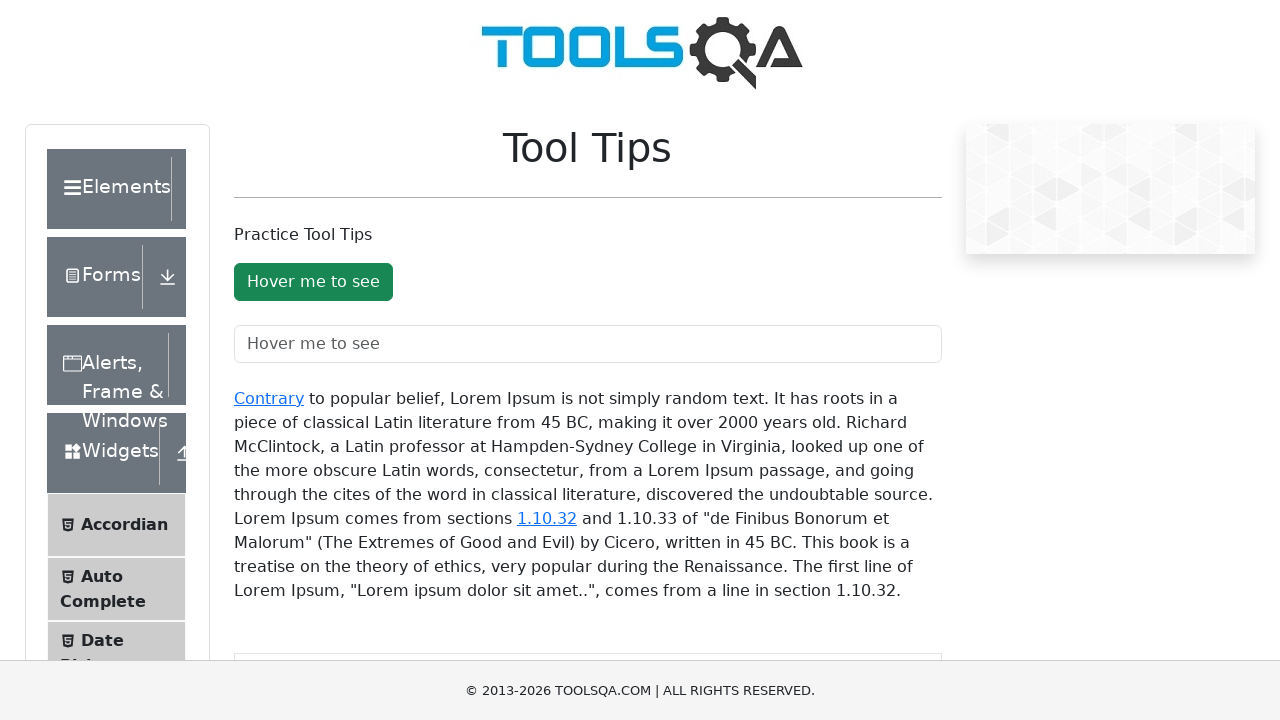

Hovered over the tooltip button to trigger tooltip at (313, 282) on #toolTipButton
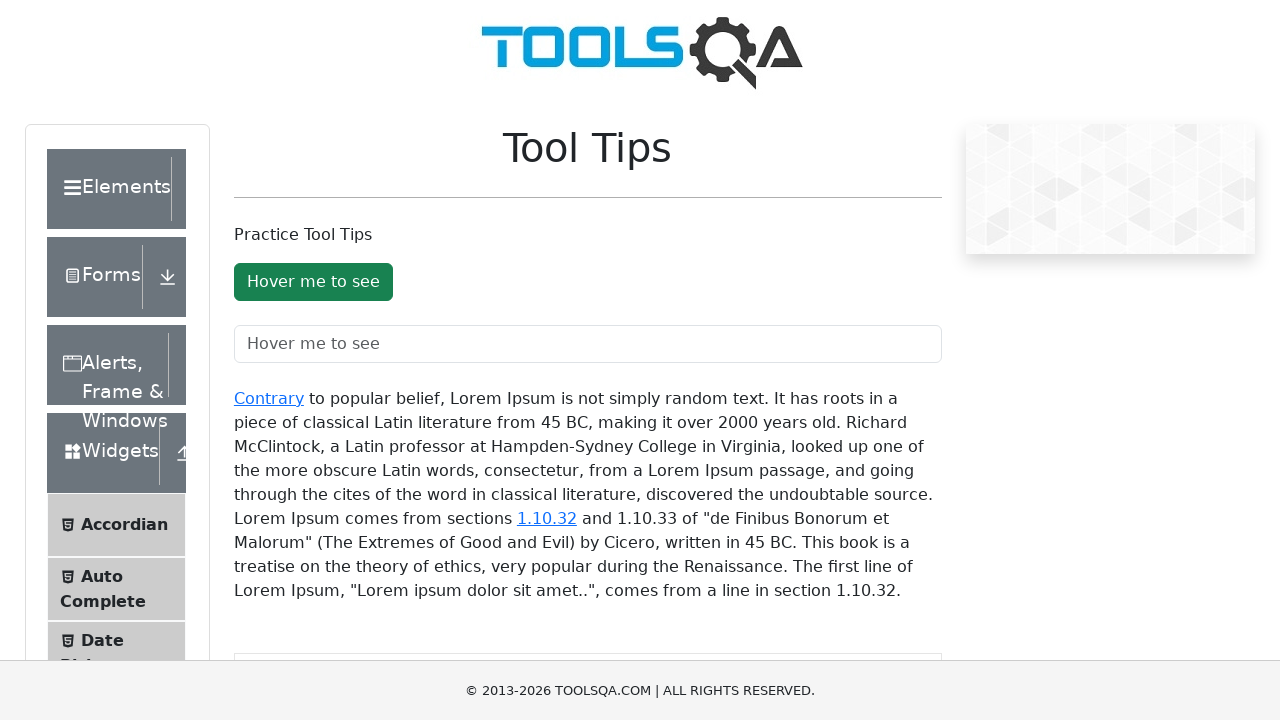

Tooltip appeared and is visible
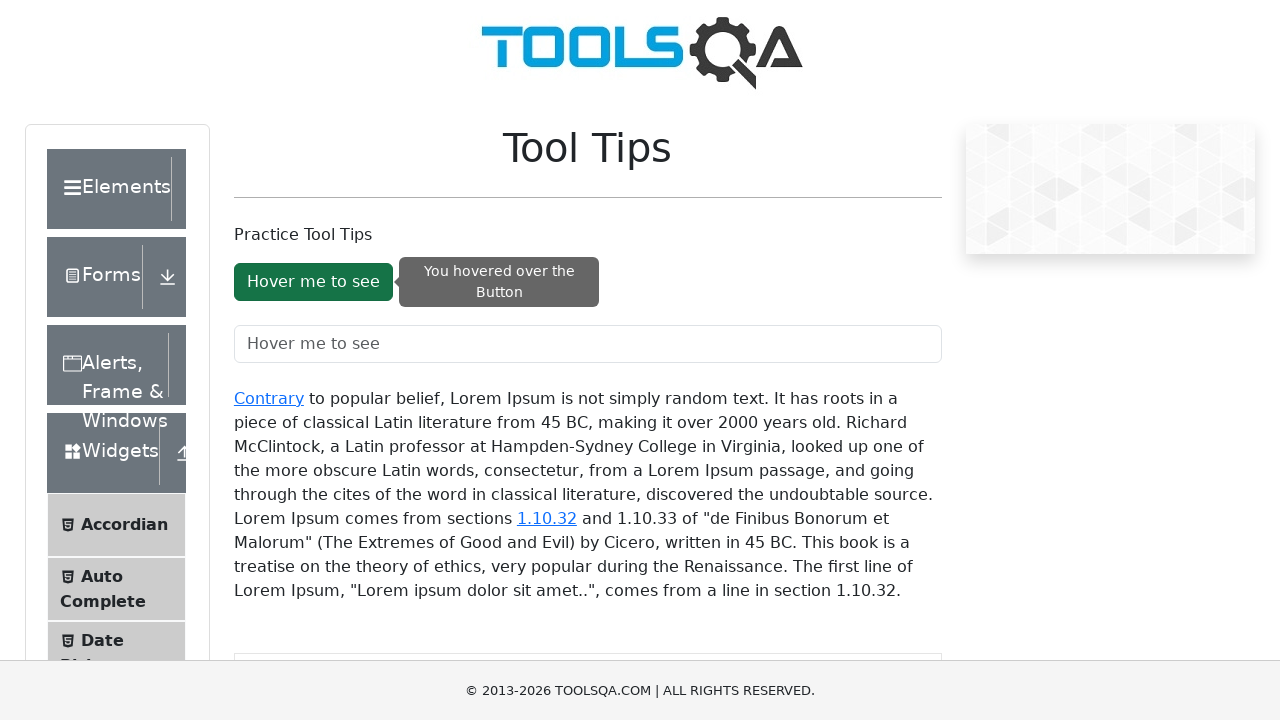

Retrieved tooltip text: You hovered over the Button
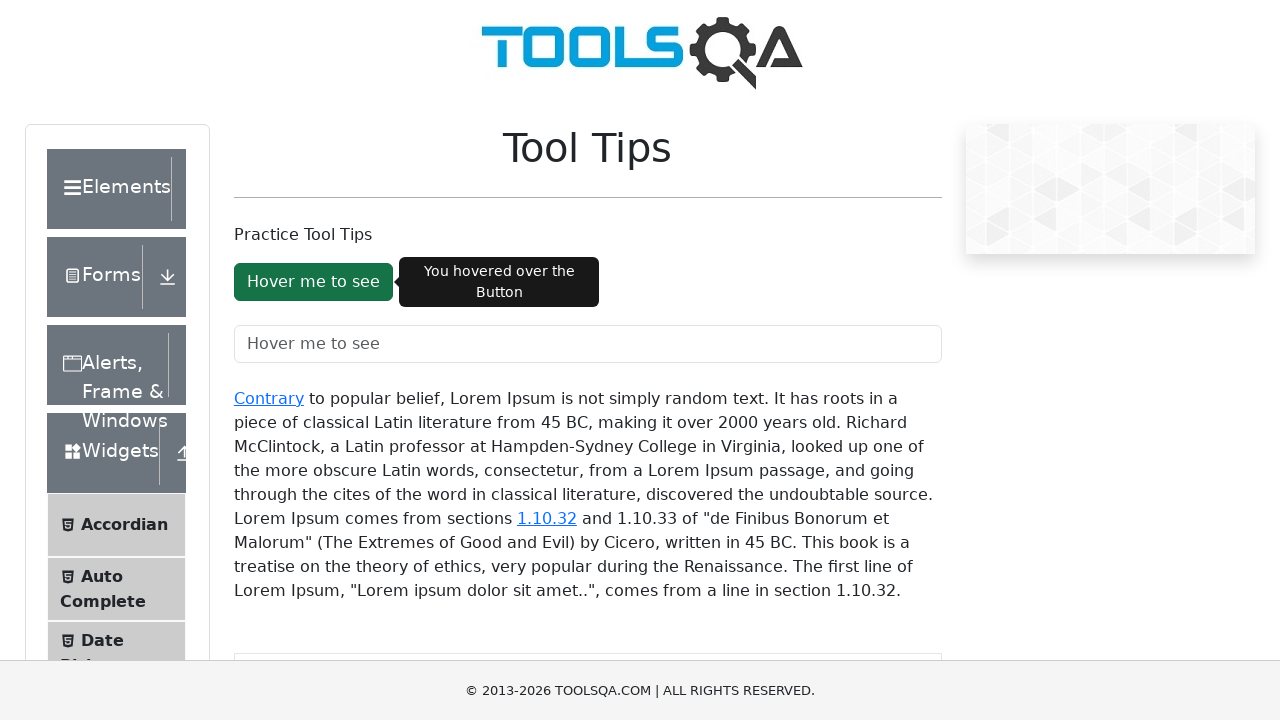

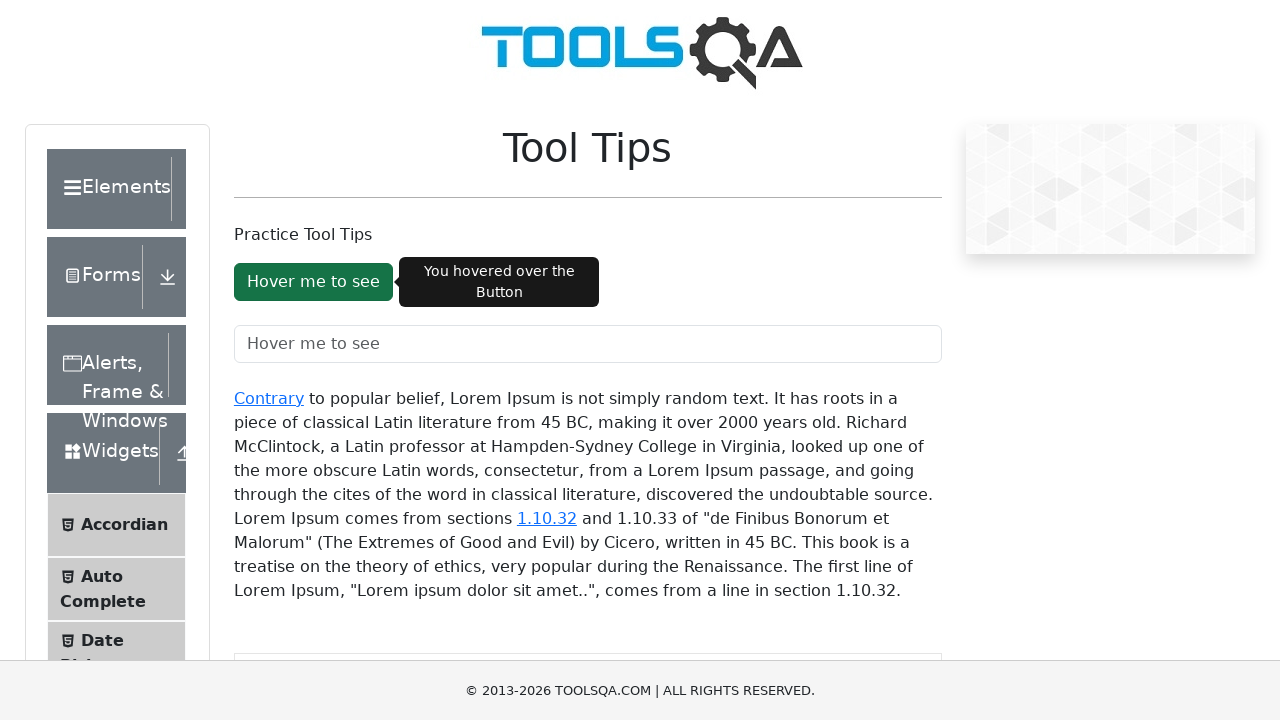